Tests checkbox functionality by ensuring both checkboxes are checked, clicking them if they are not already selected

Starting URL: https://the-internet.herokuapp.com/checkboxes

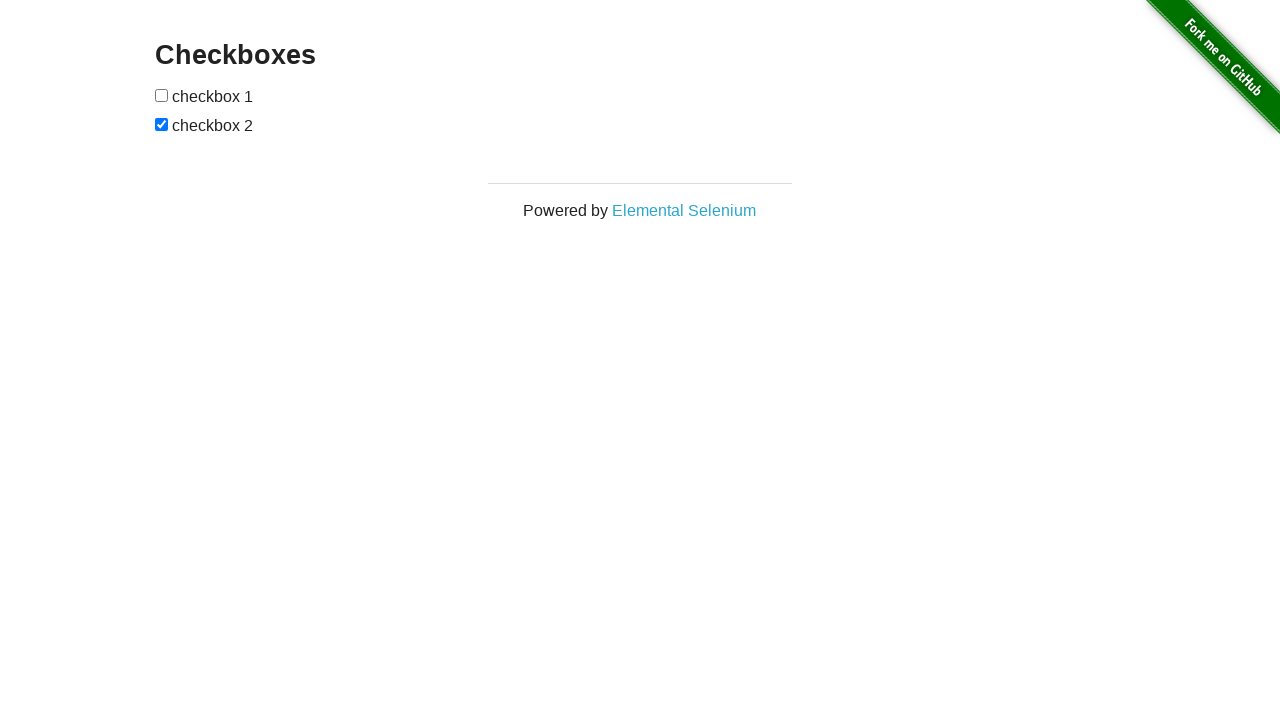

Navigated to checkbox test page
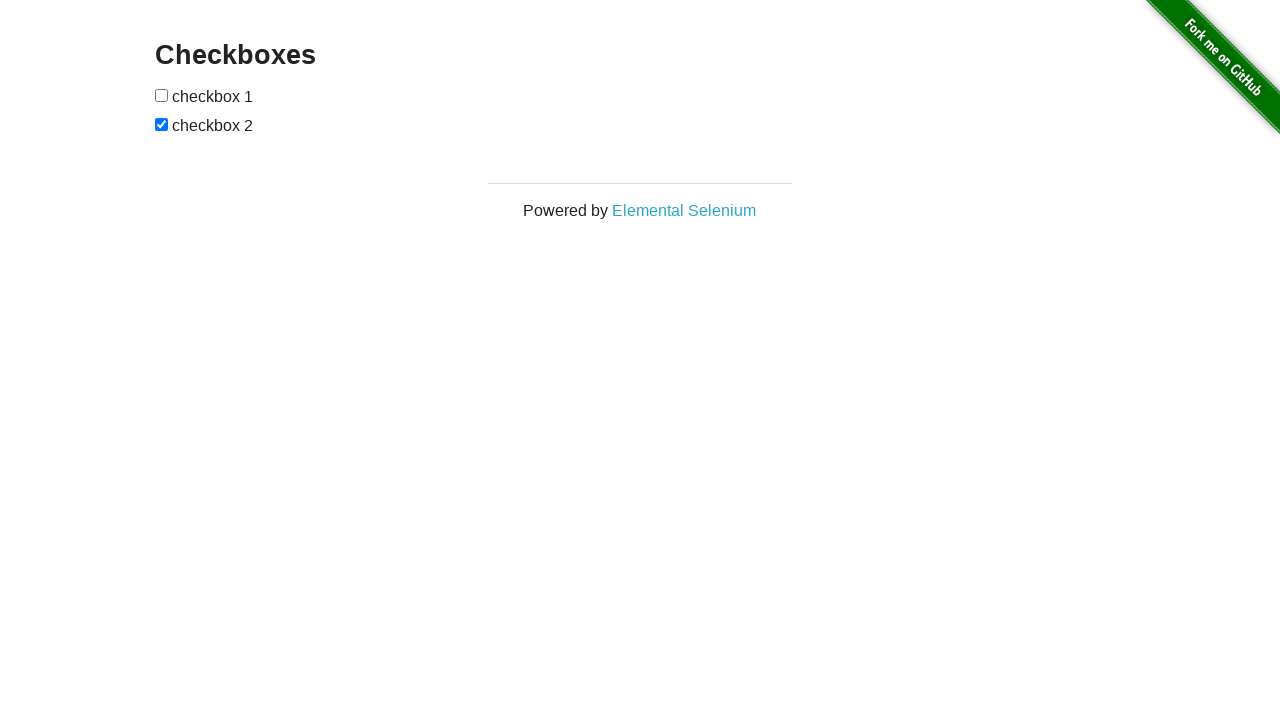

Located first checkbox element
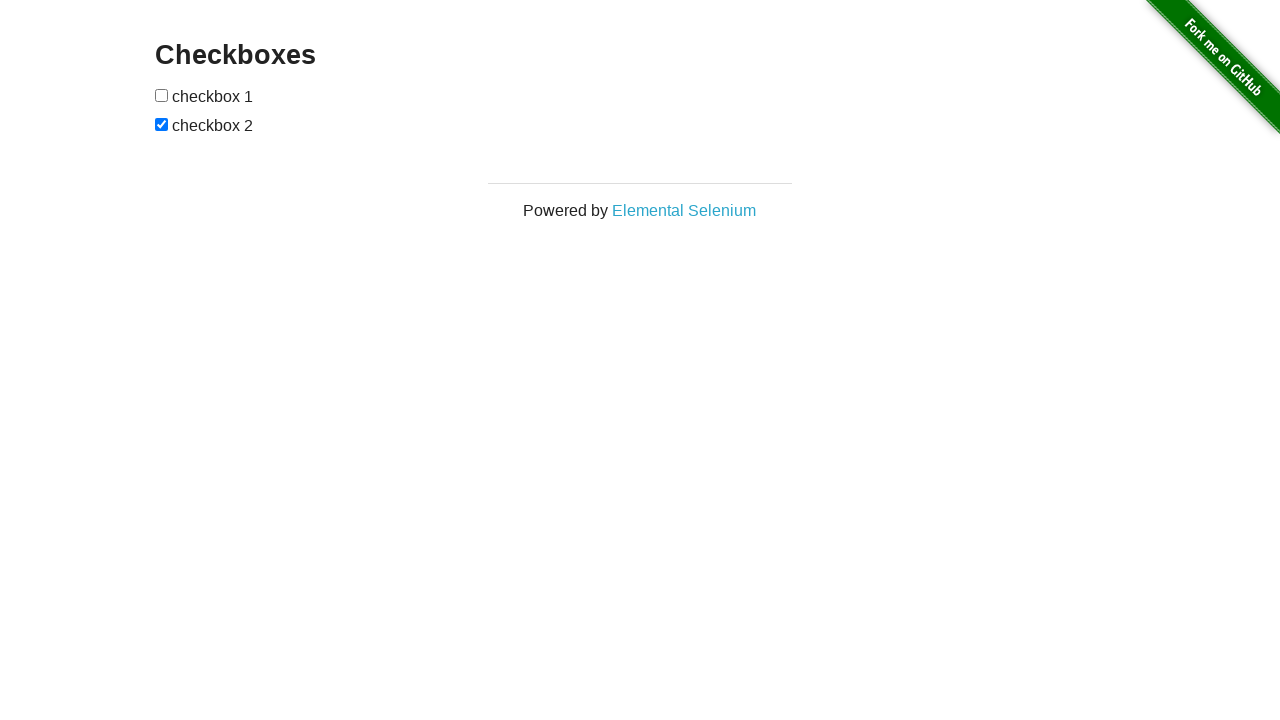

Located second checkbox element
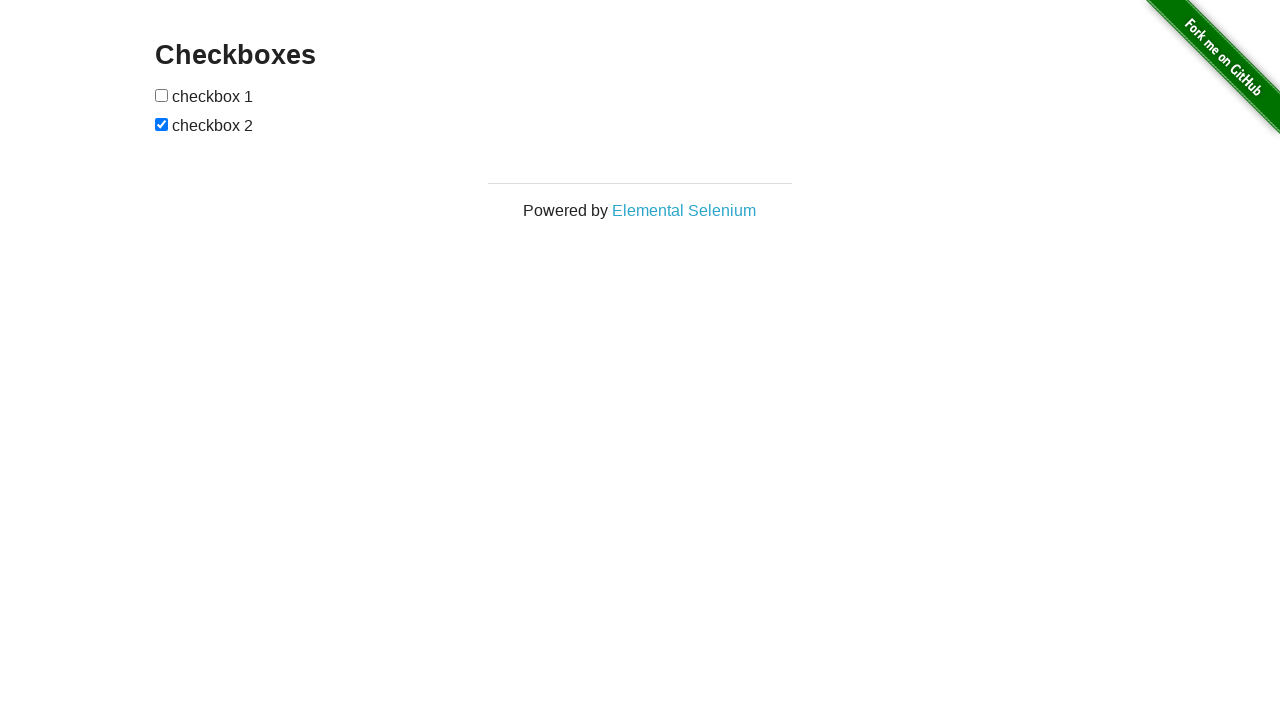

Checked first checkbox status - not selected
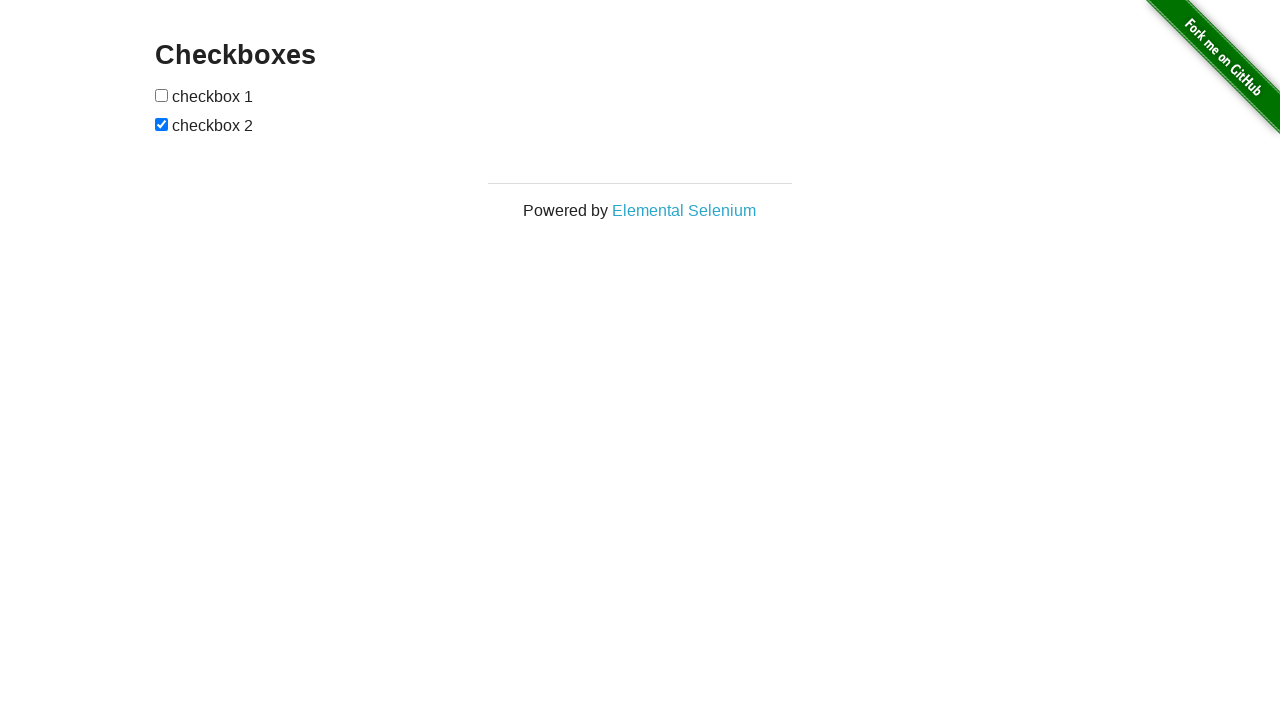

Clicked first checkbox to select it at (162, 95) on (//input[@type='checkbox'])[1]
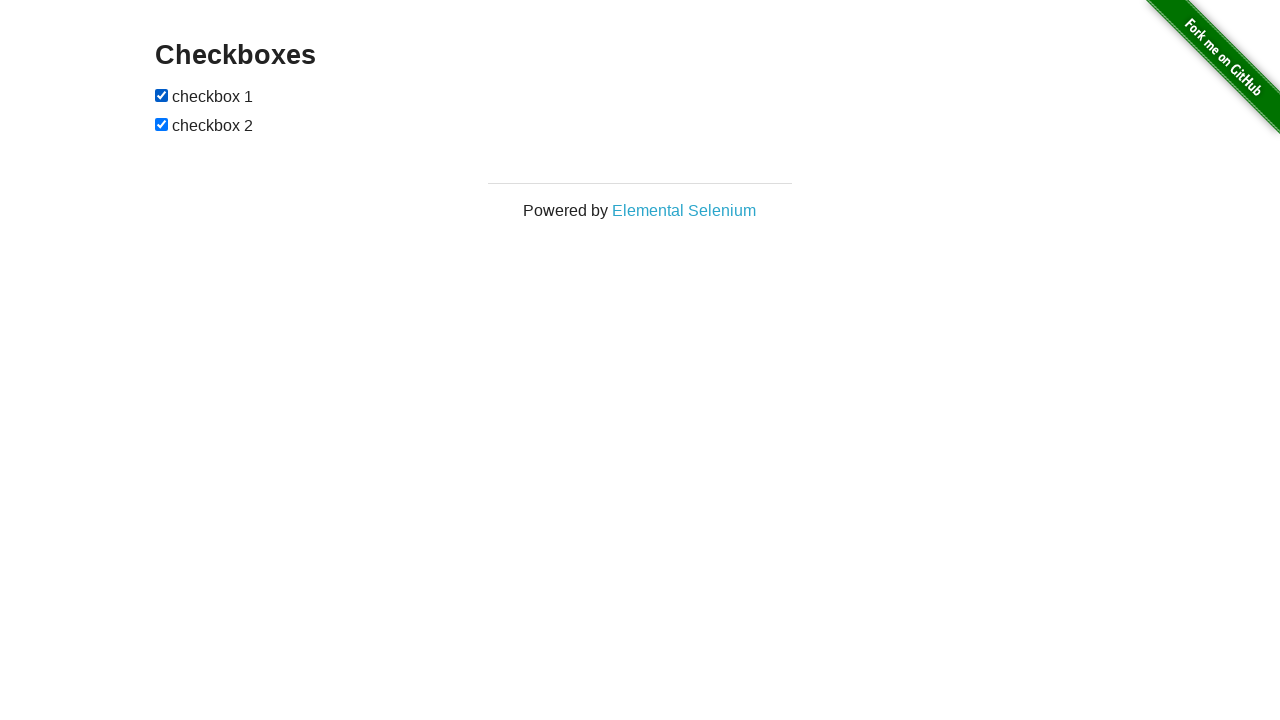

Checked second checkbox status - already selected
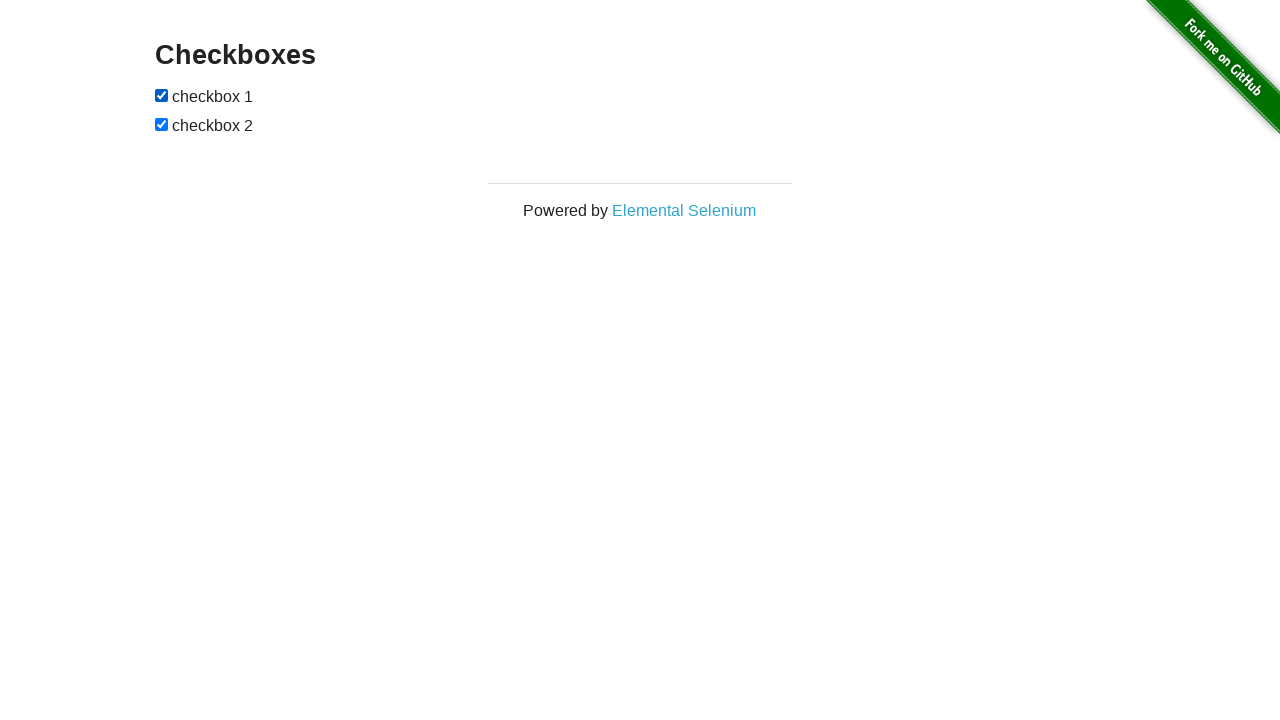

Verified first checkbox is checked
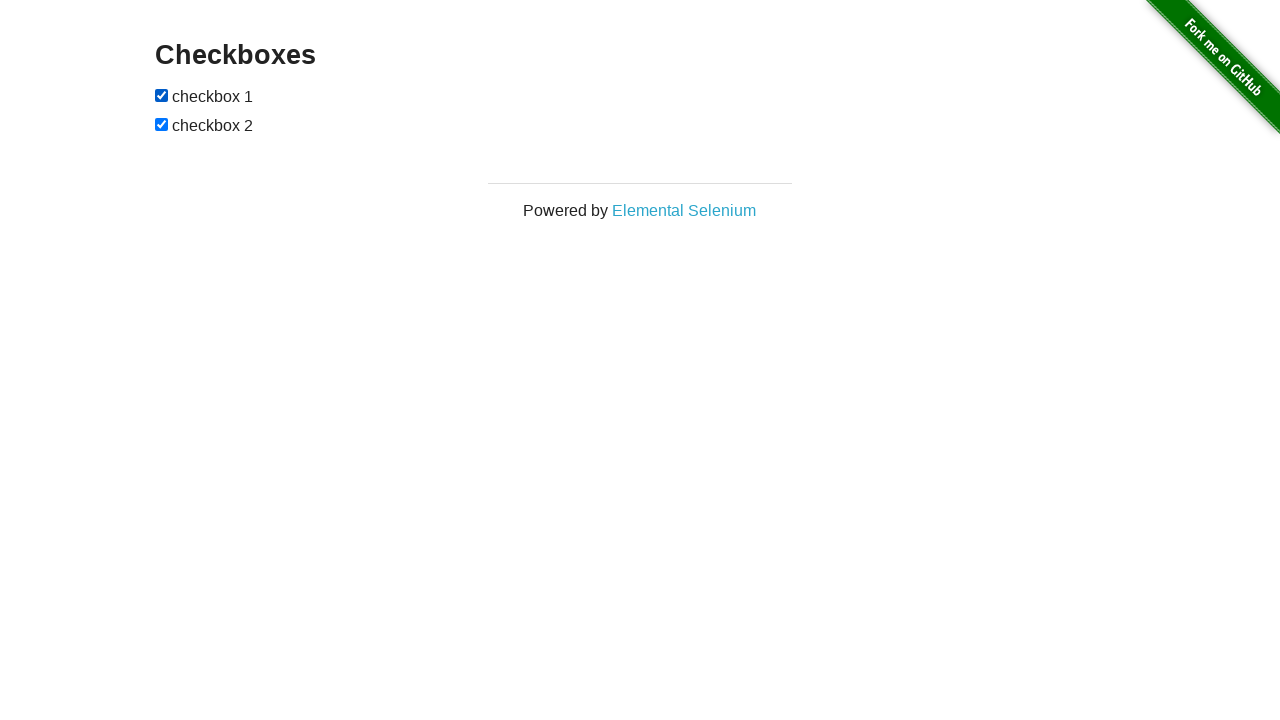

Verified second checkbox is checked
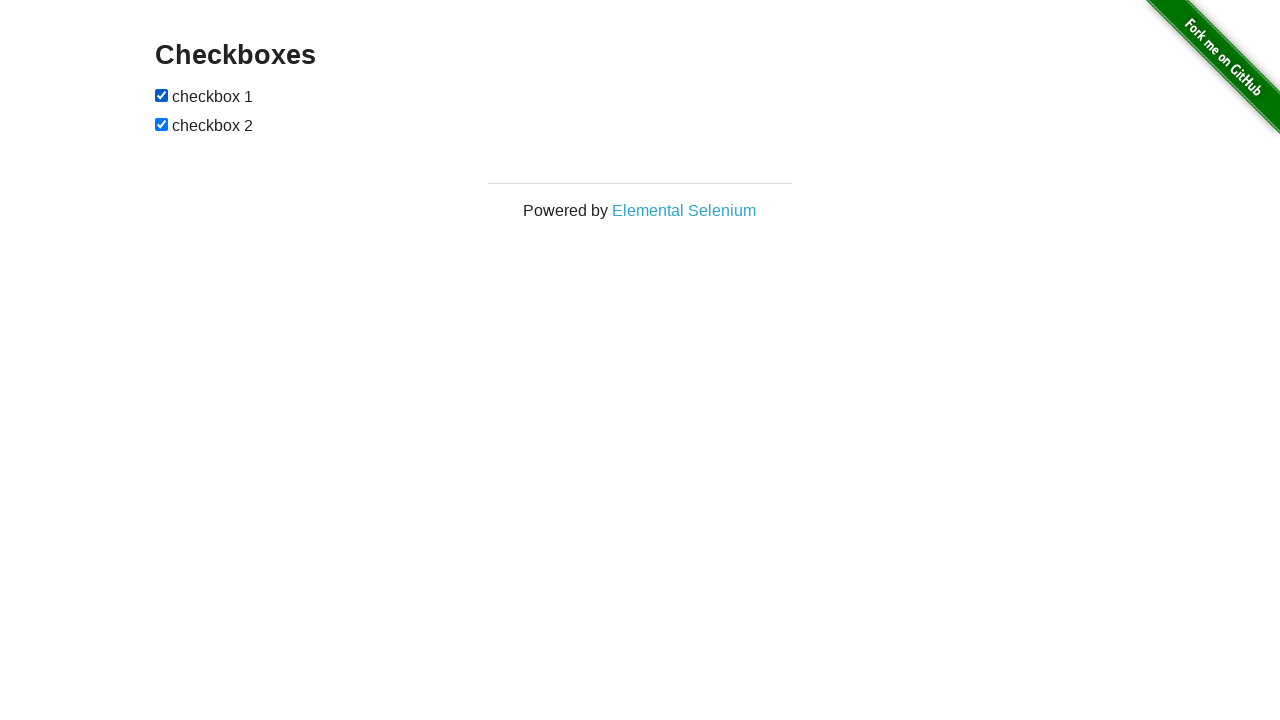

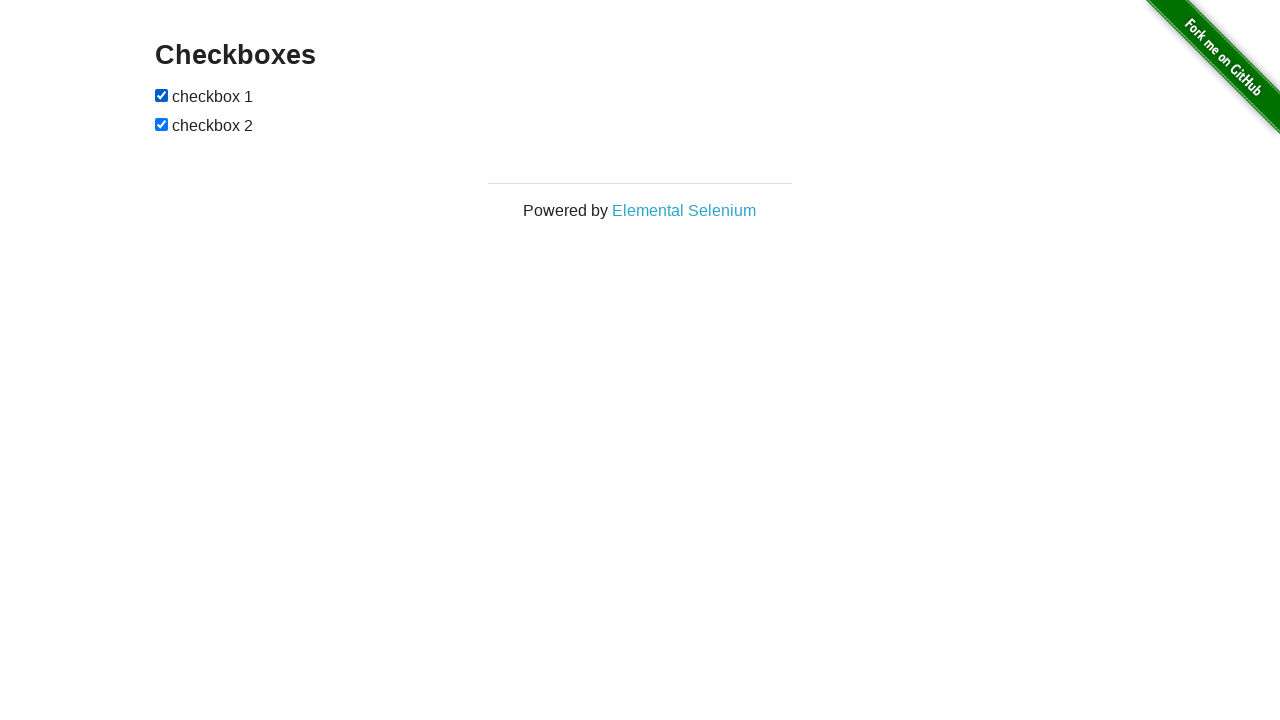